Tests signup validation with empty fields to verify error handling

Starting URL: https://www.demoblaze.com/

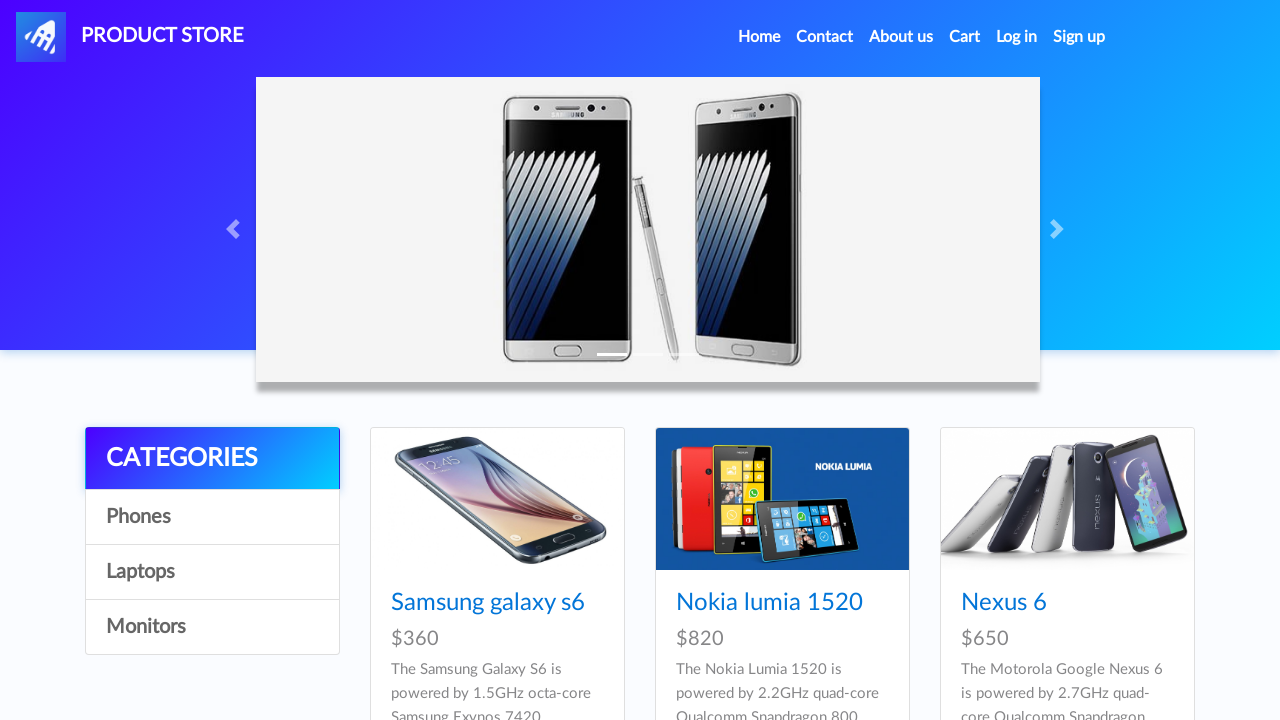

Clicked Sign up button to open modal at (1079, 37) on #signin2
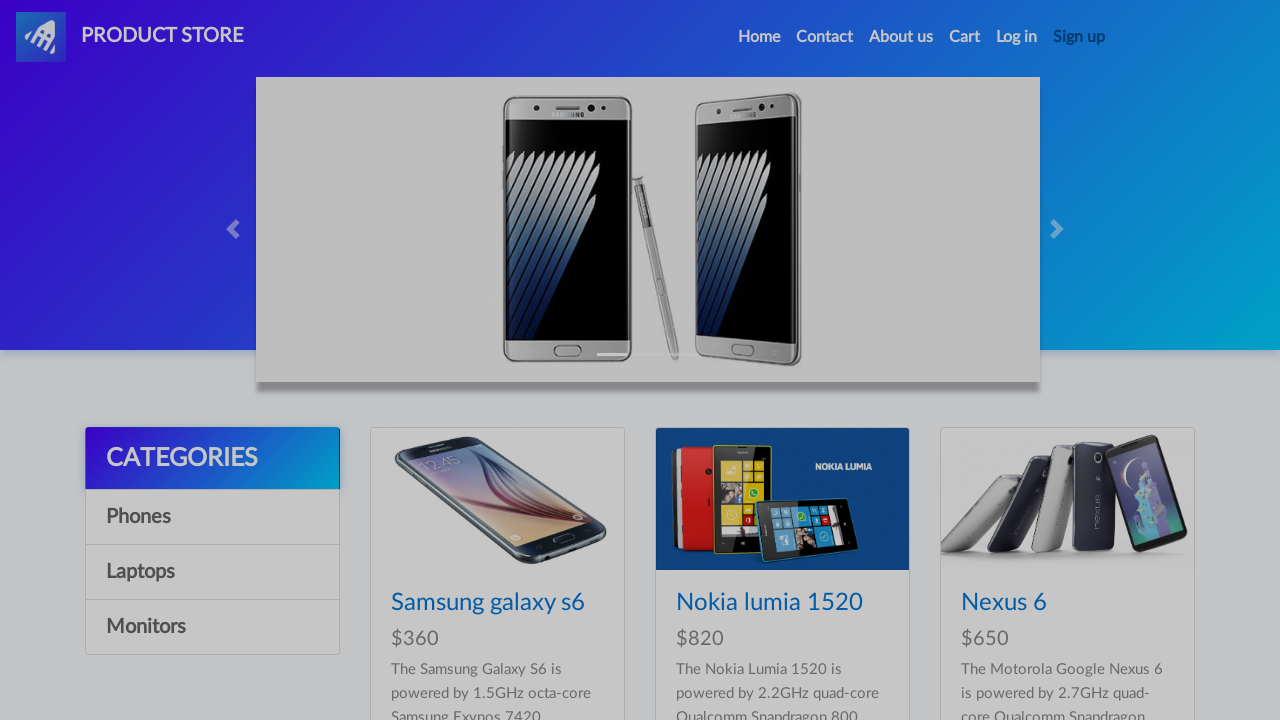

Waited 2000ms for modal to open
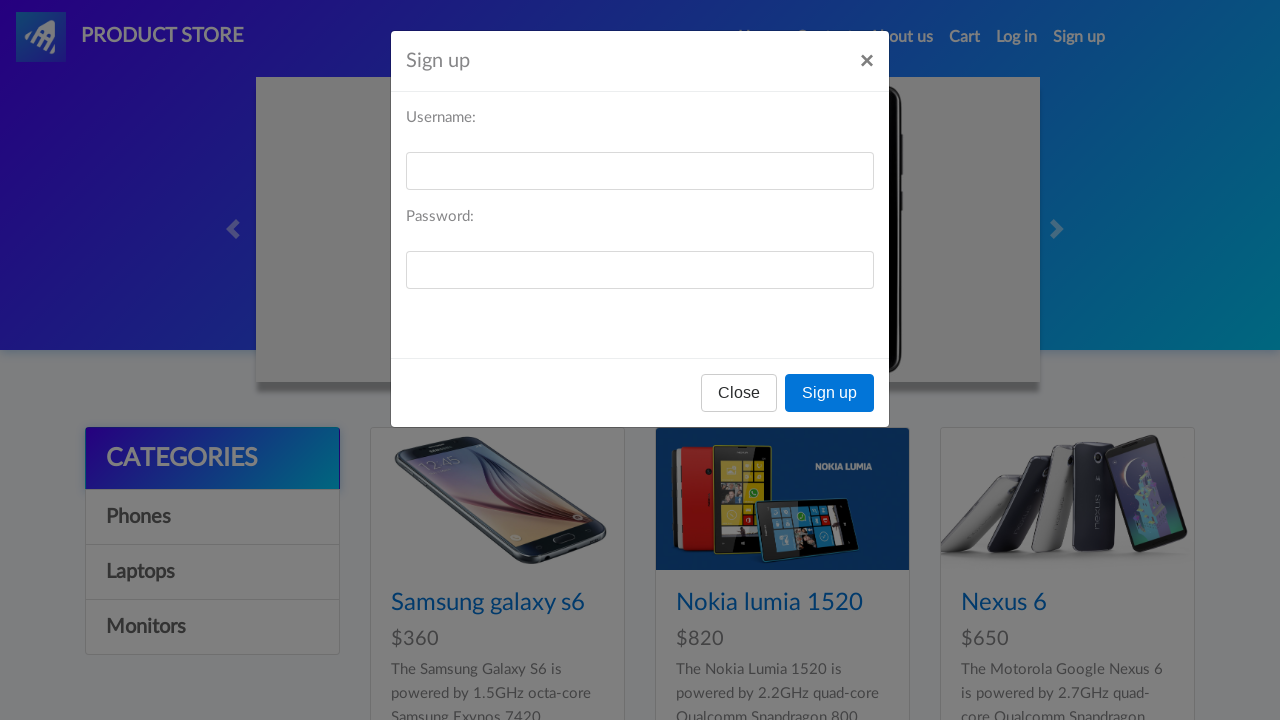

Clicked Sign up button without filling any fields to test validation at (830, 393) on button:has-text('Sign up')
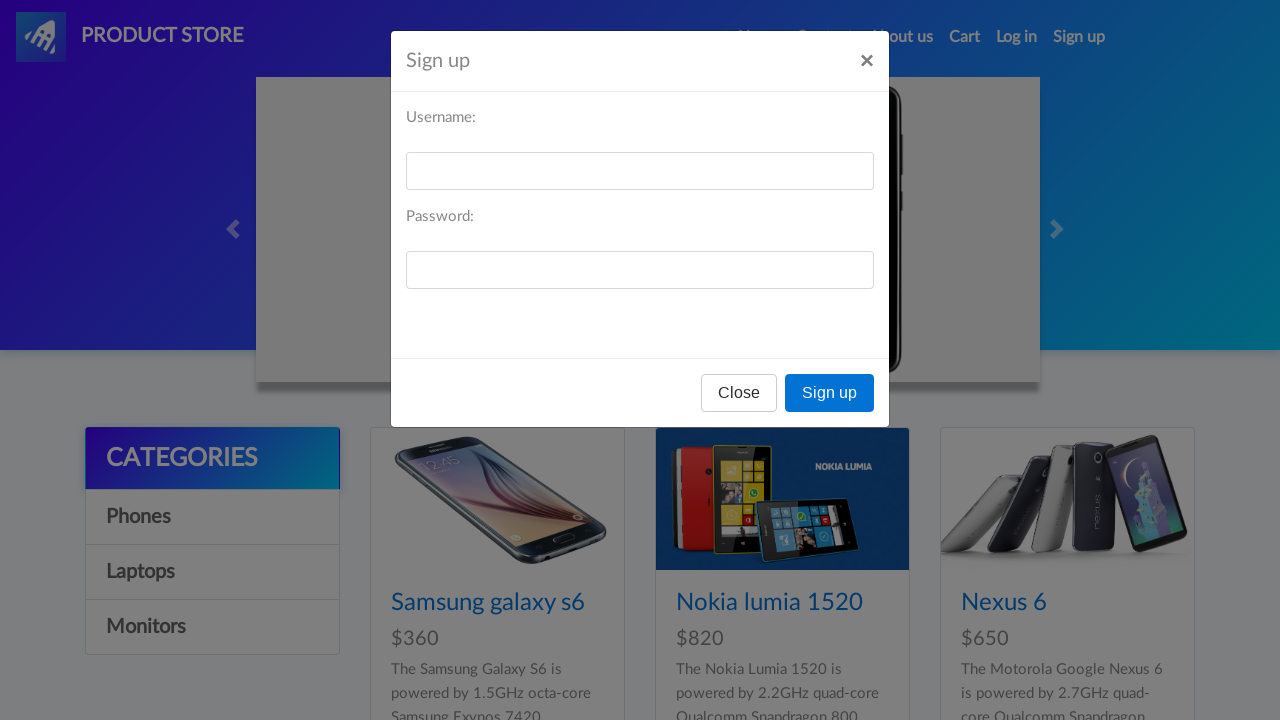

Waited 2000ms for validation response
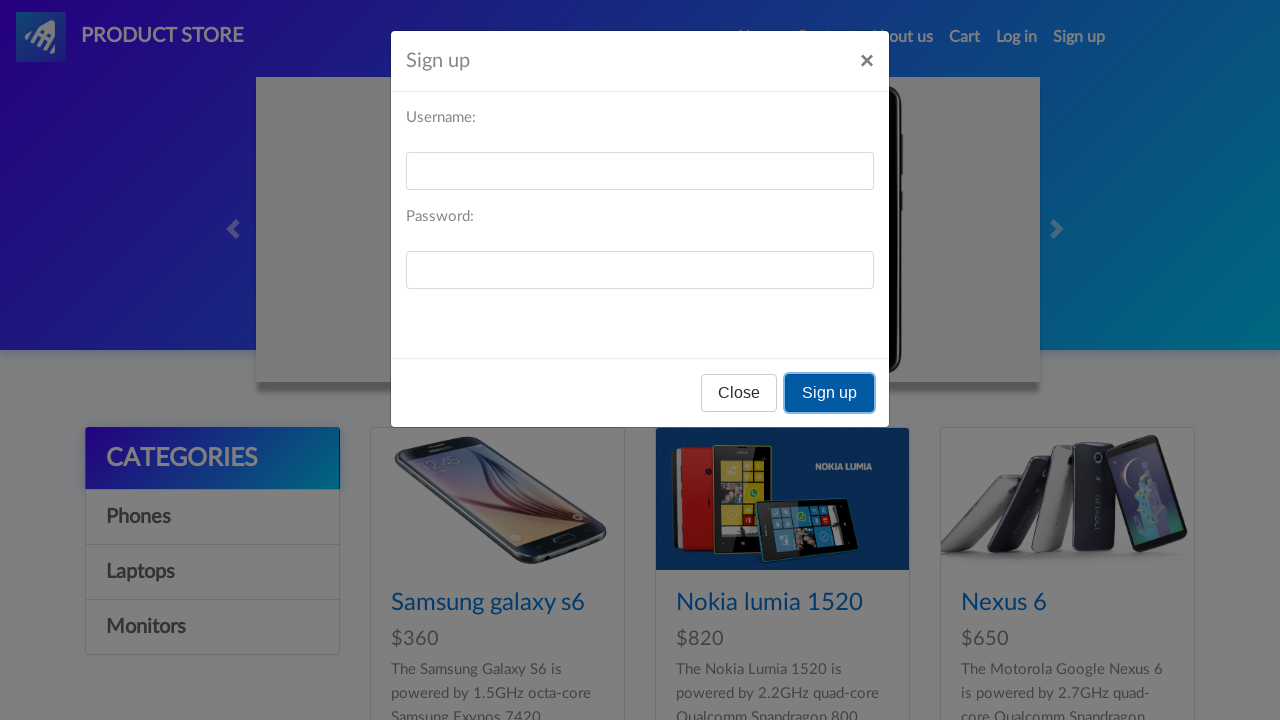

Set up dialog handler to accept validation alert
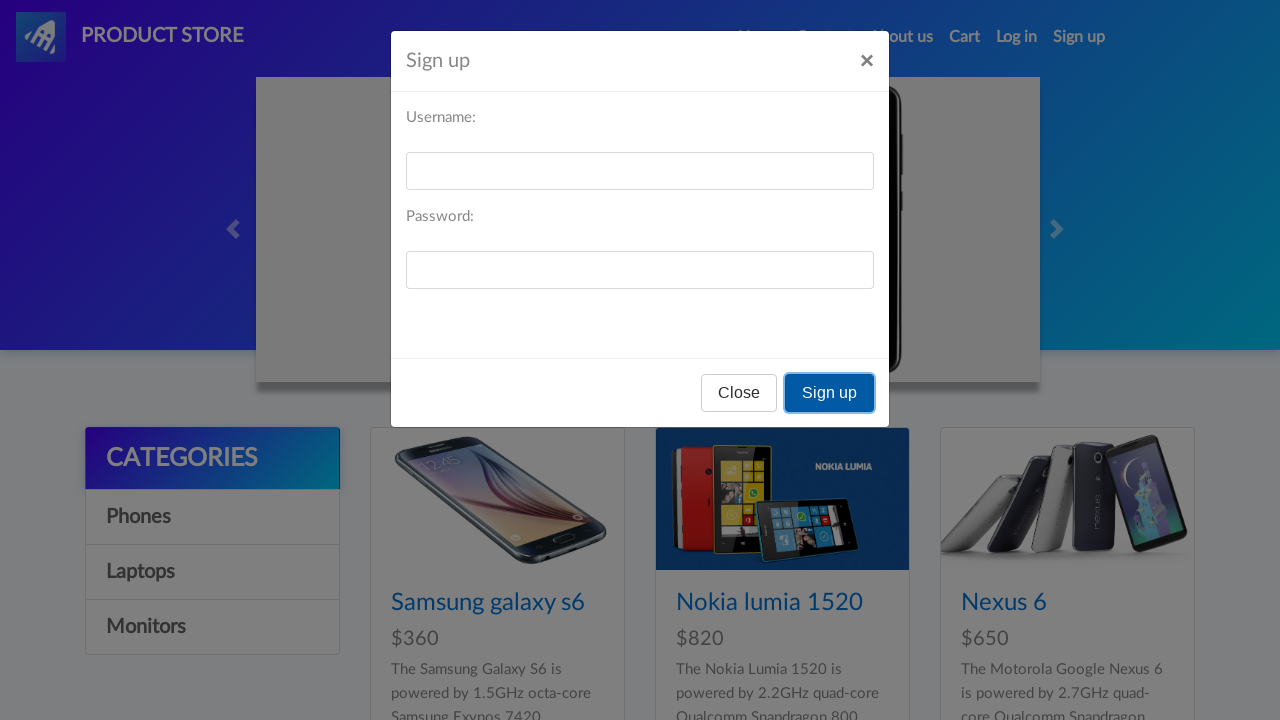

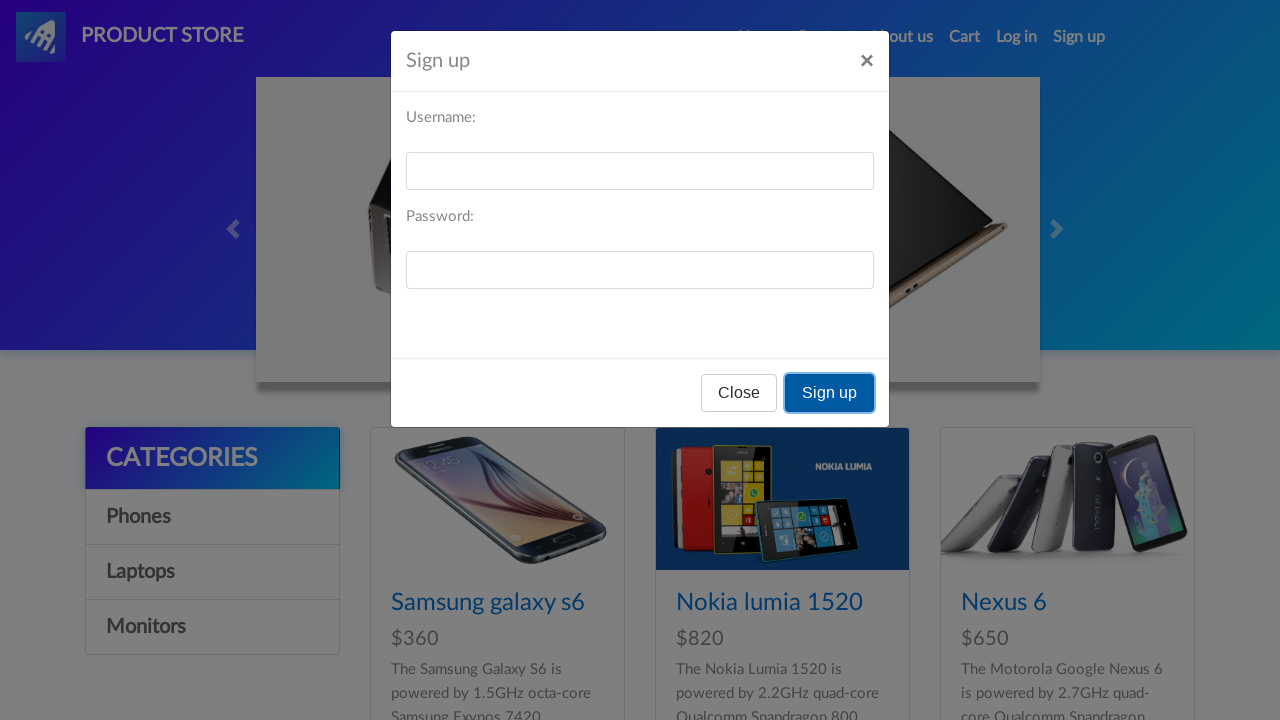